Tests dropdown menu functionality by clicking on a dropdown and verifying the menu items are displayed.

Starting URL: https://bonigarcia.dev/selenium-webdriver-java/index.html

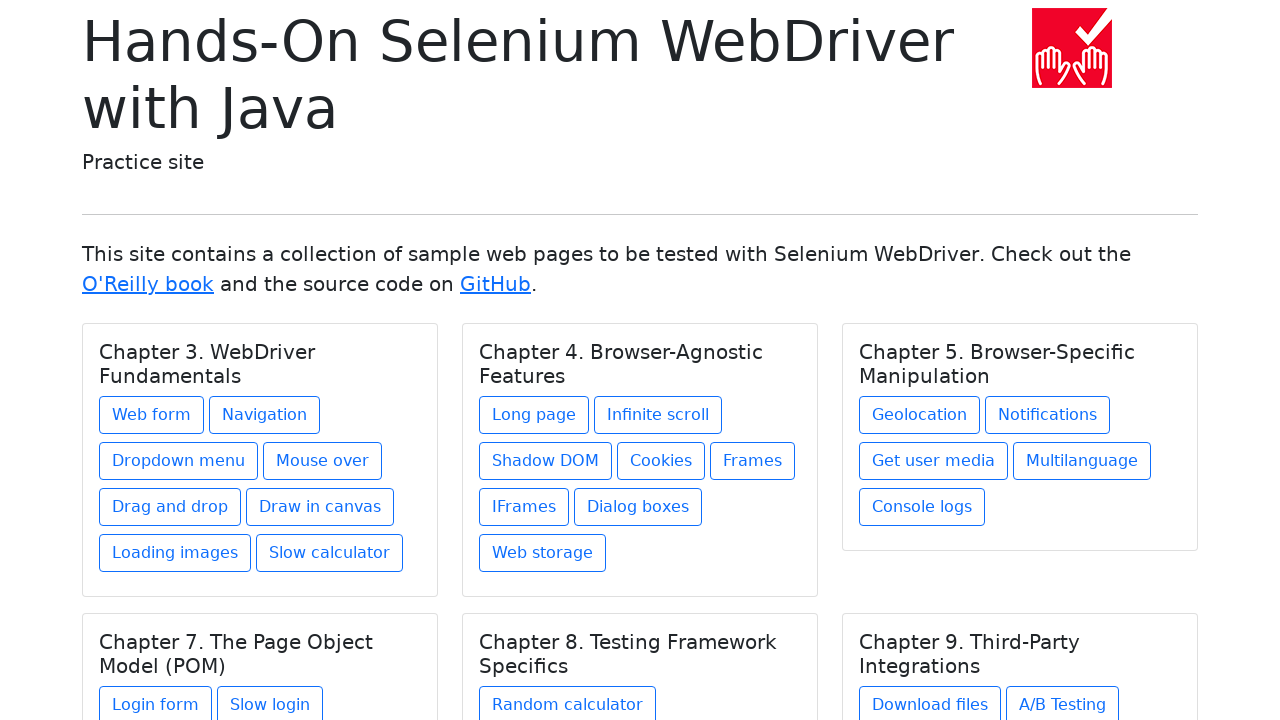

Clicked dropdown trigger button at (178, 461) on xpath=//div[1]/div/div/a[3]
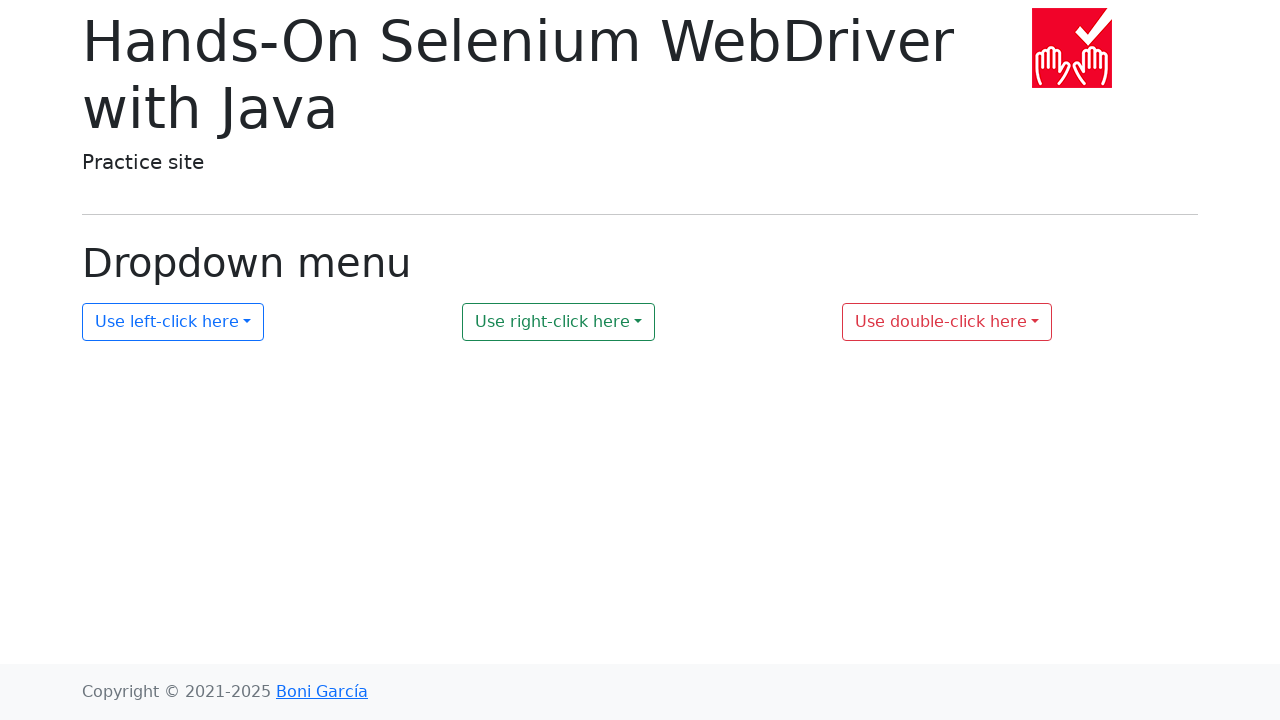

Clicked dropdown menu item with id 'my-dropdown-1' at (173, 322) on id=my-dropdown-1
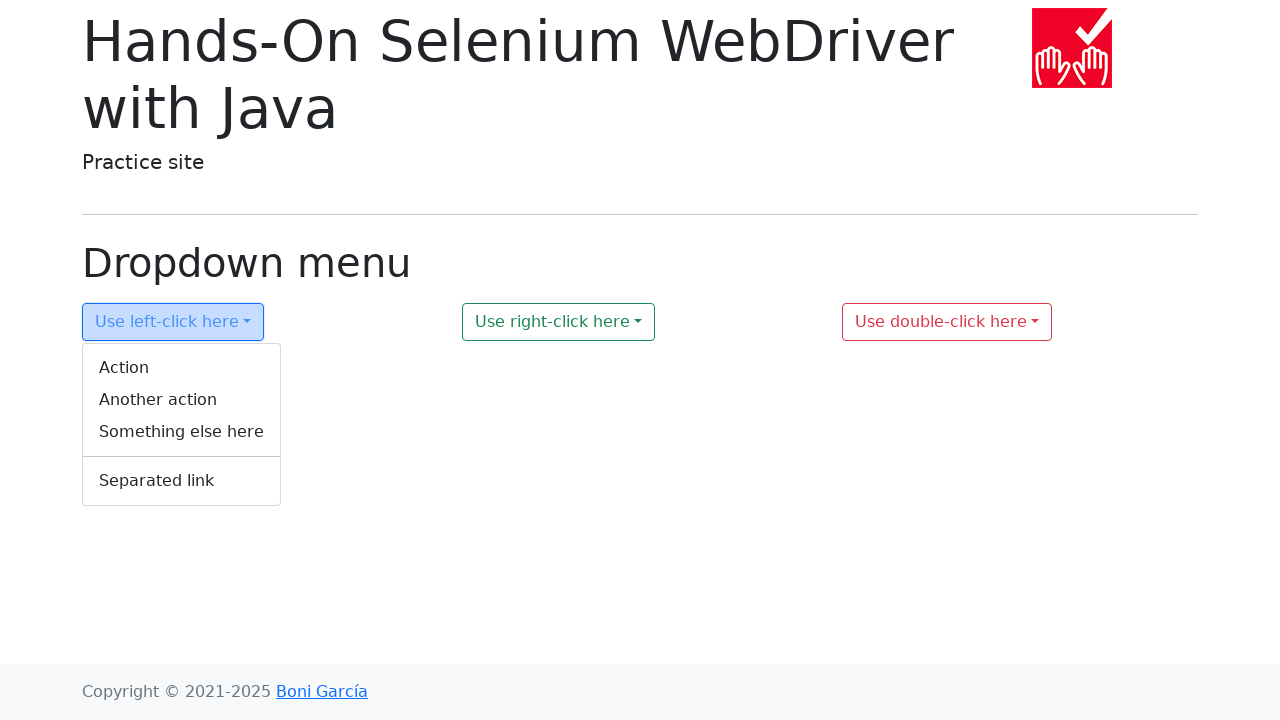

Dropdown menu item appeared and is visible
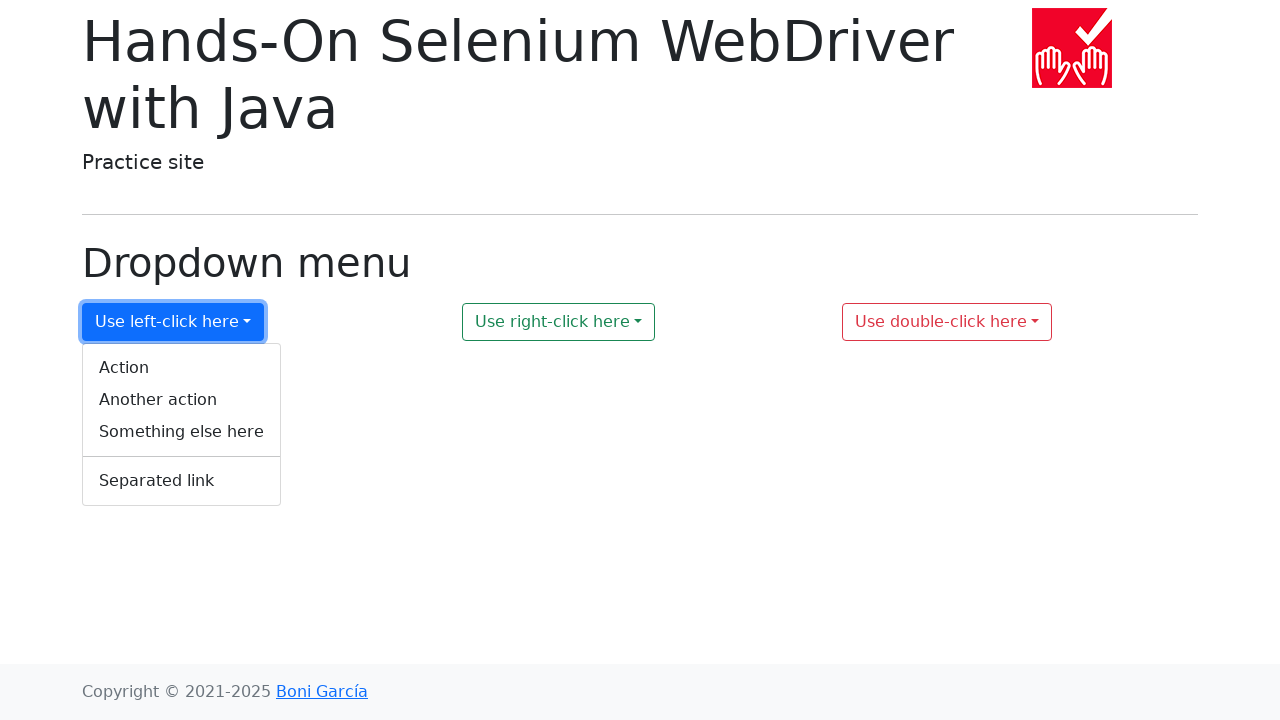

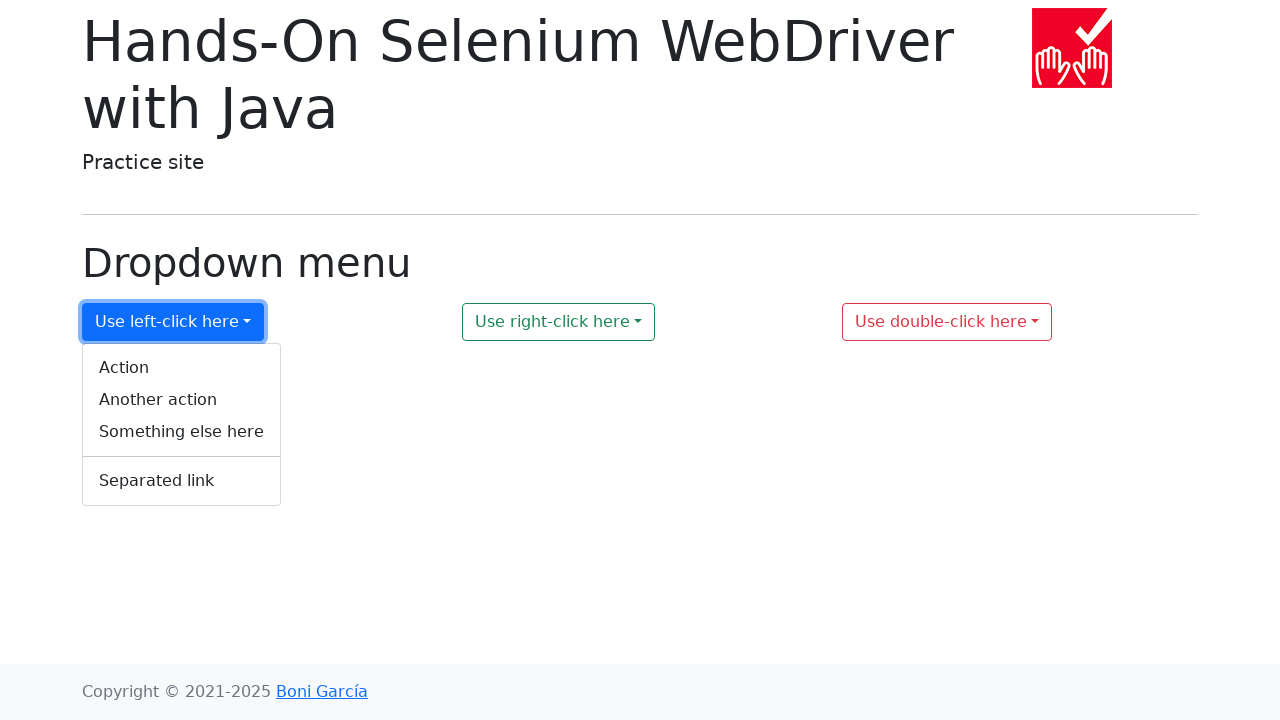